Tests that pressing Escape cancels edits to a todo item

Starting URL: https://demo.playwright.dev/todomvc

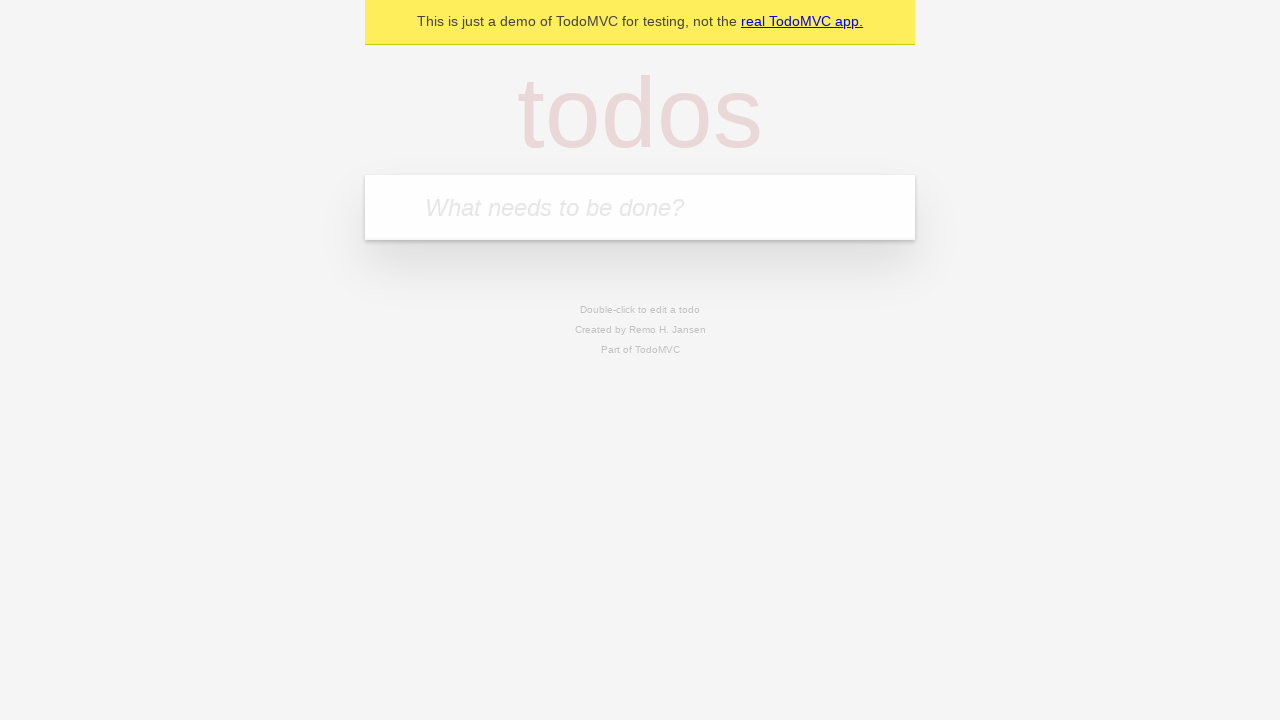

Filled todo input with 'buy some cheese' on internal:attr=[placeholder="What needs to be done?"i]
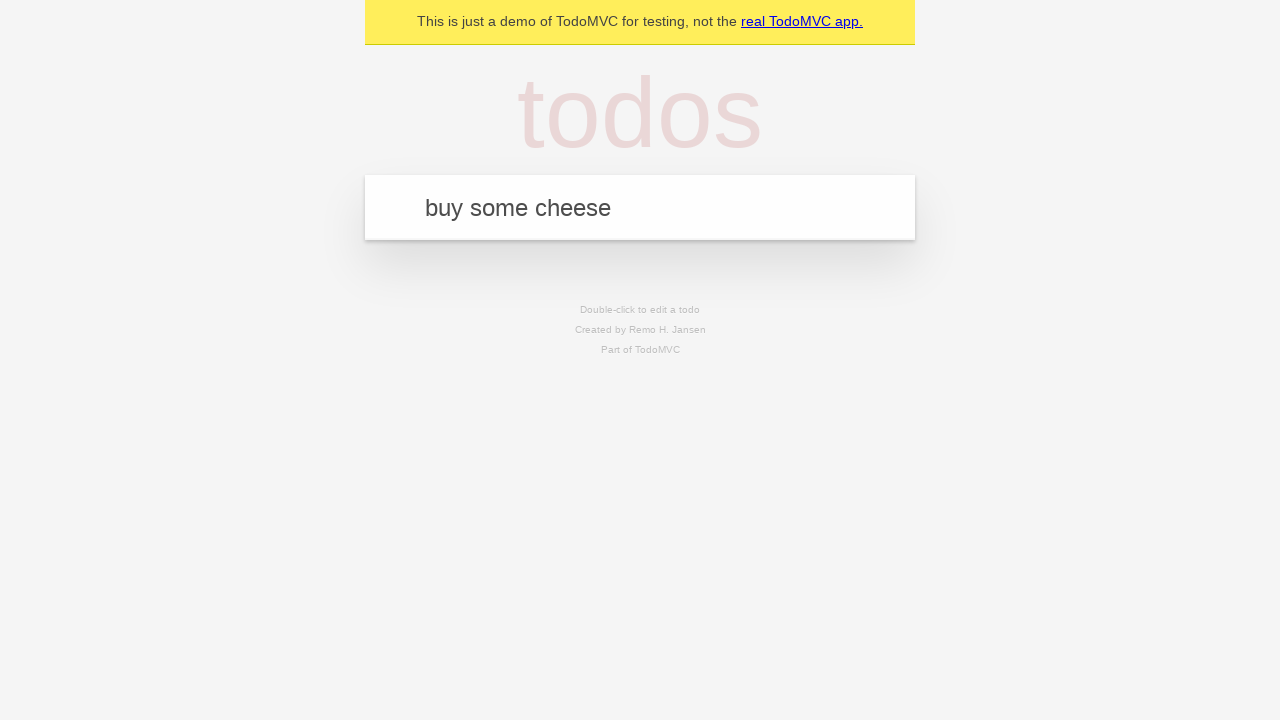

Pressed Enter to create first todo item on internal:attr=[placeholder="What needs to be done?"i]
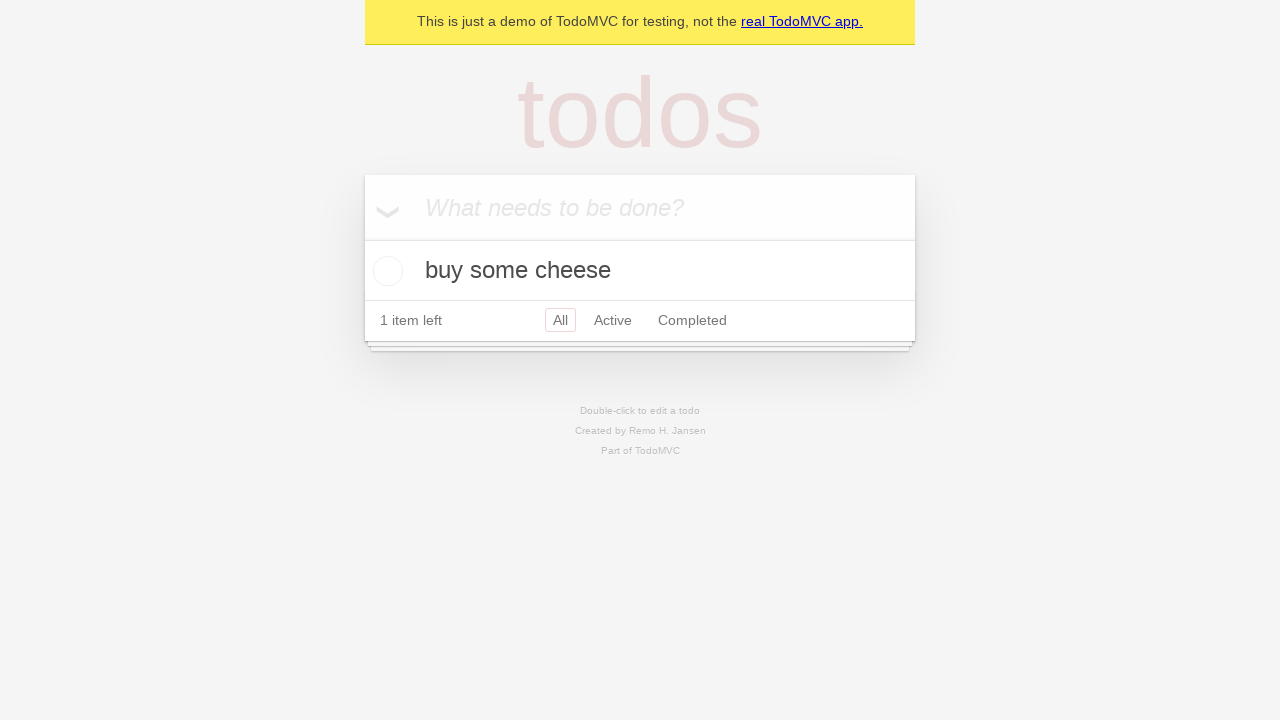

Filled todo input with 'feed the cat' on internal:attr=[placeholder="What needs to be done?"i]
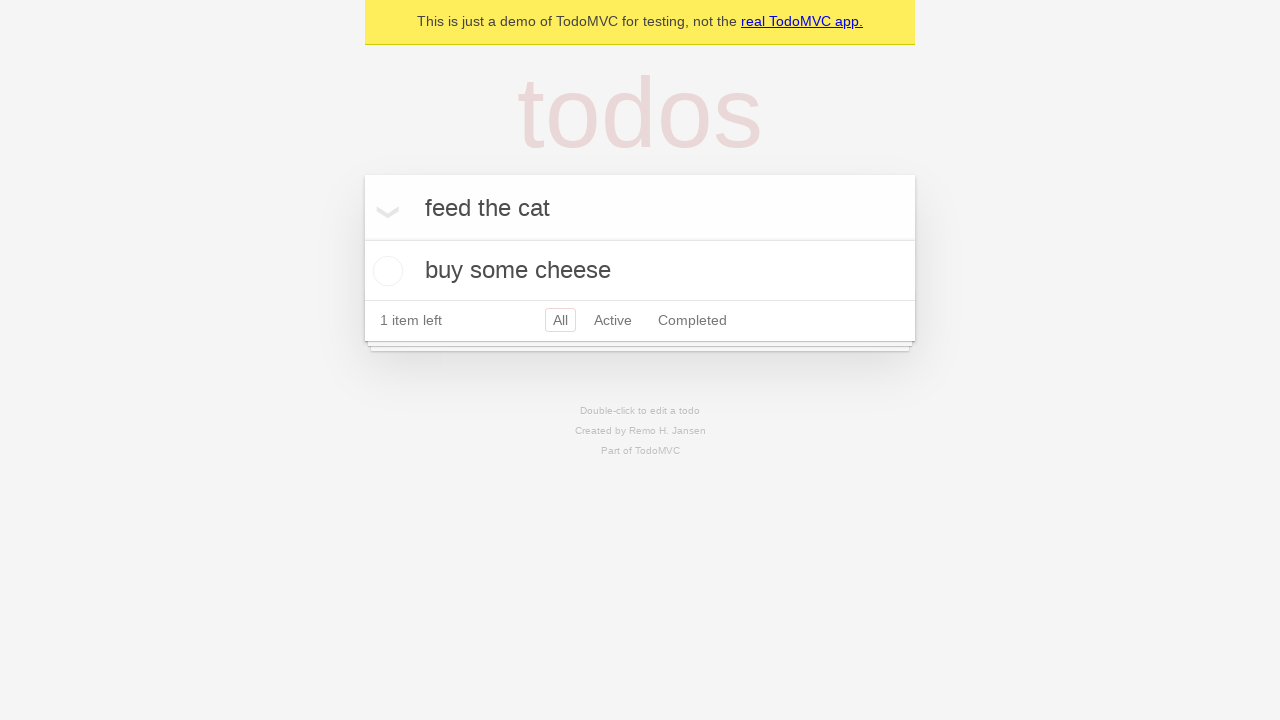

Pressed Enter to create second todo item on internal:attr=[placeholder="What needs to be done?"i]
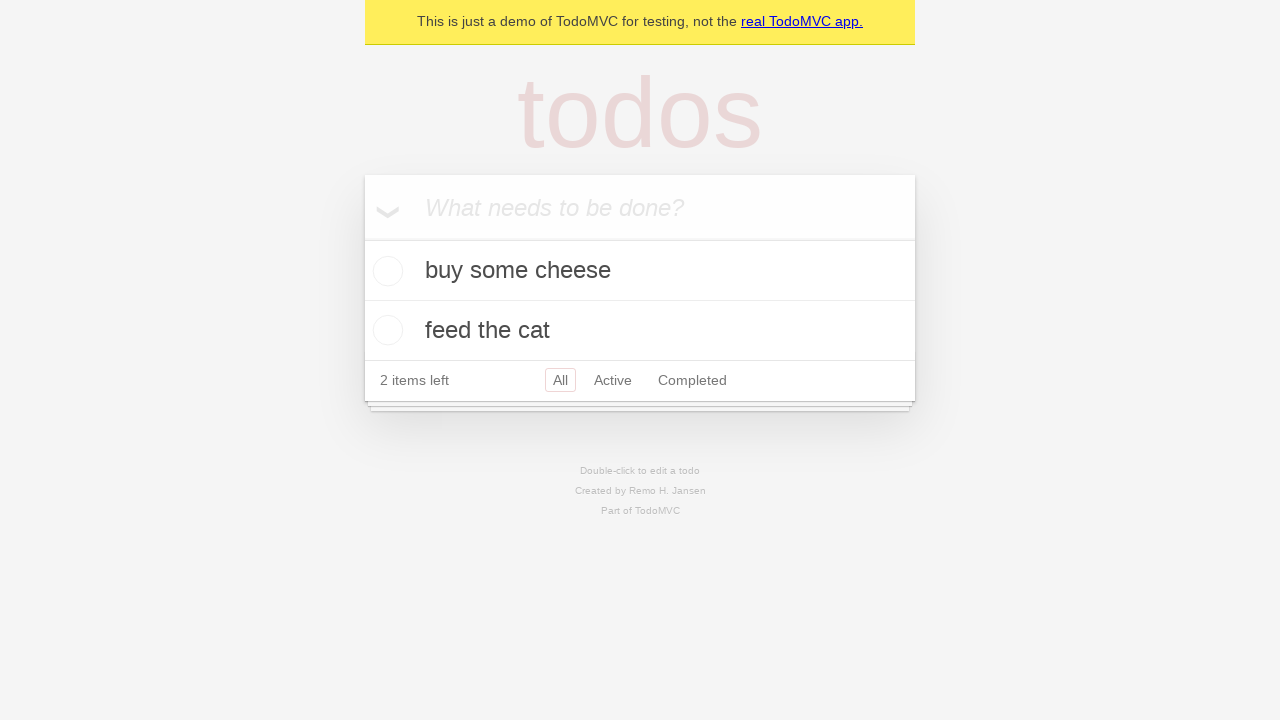

Filled todo input with 'book a doctors appointment' on internal:attr=[placeholder="What needs to be done?"i]
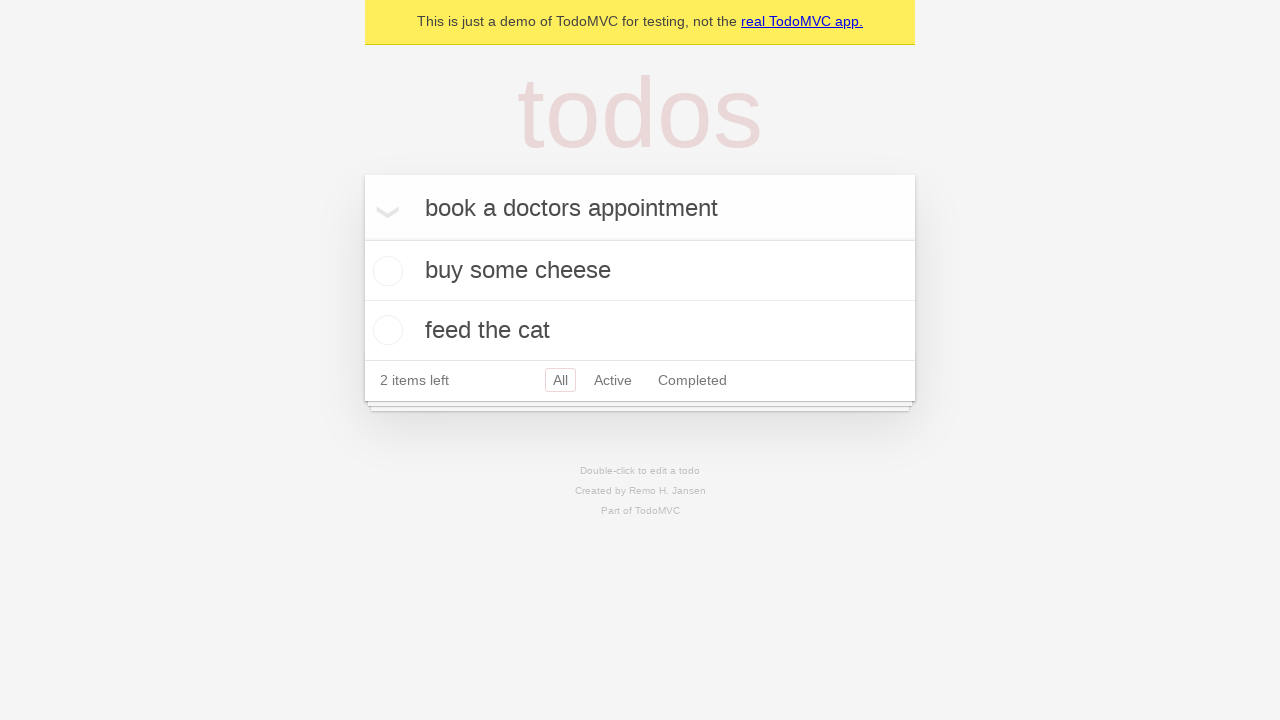

Pressed Enter to create third todo item on internal:attr=[placeholder="What needs to be done?"i]
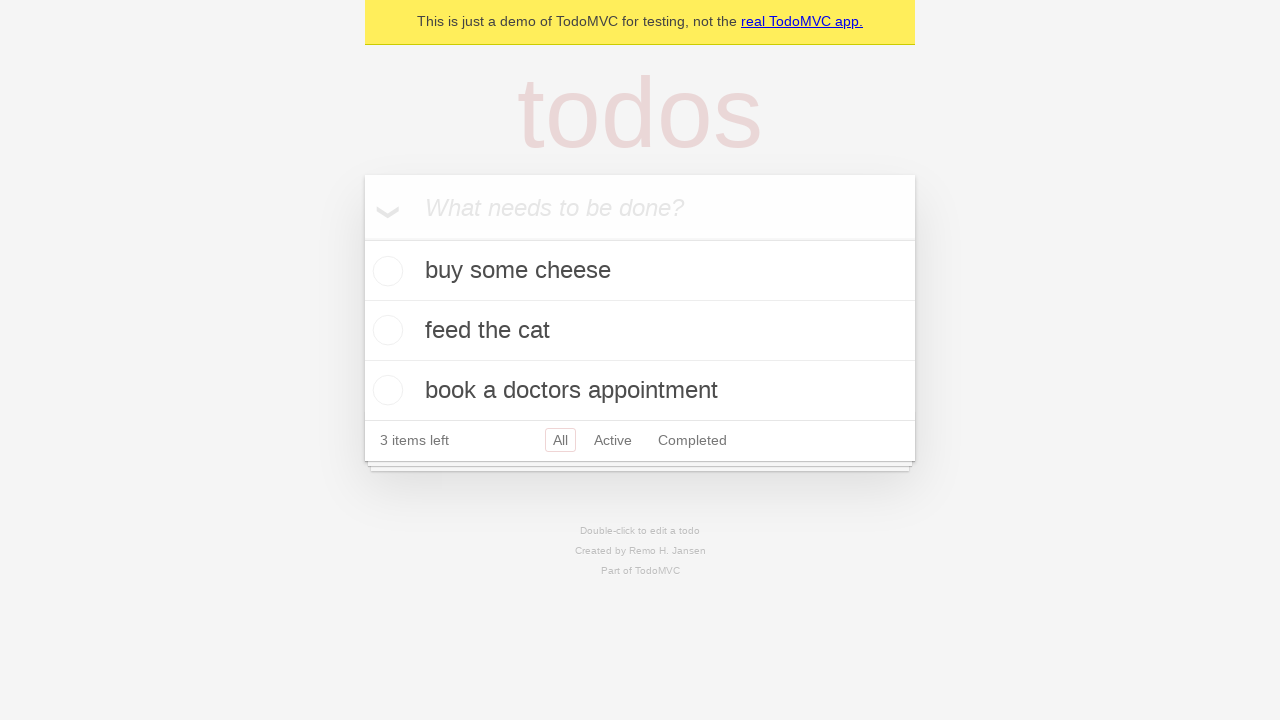

Double-clicked second todo item to enter edit mode at (640, 331) on internal:testid=[data-testid="todo-item"s] >> nth=1
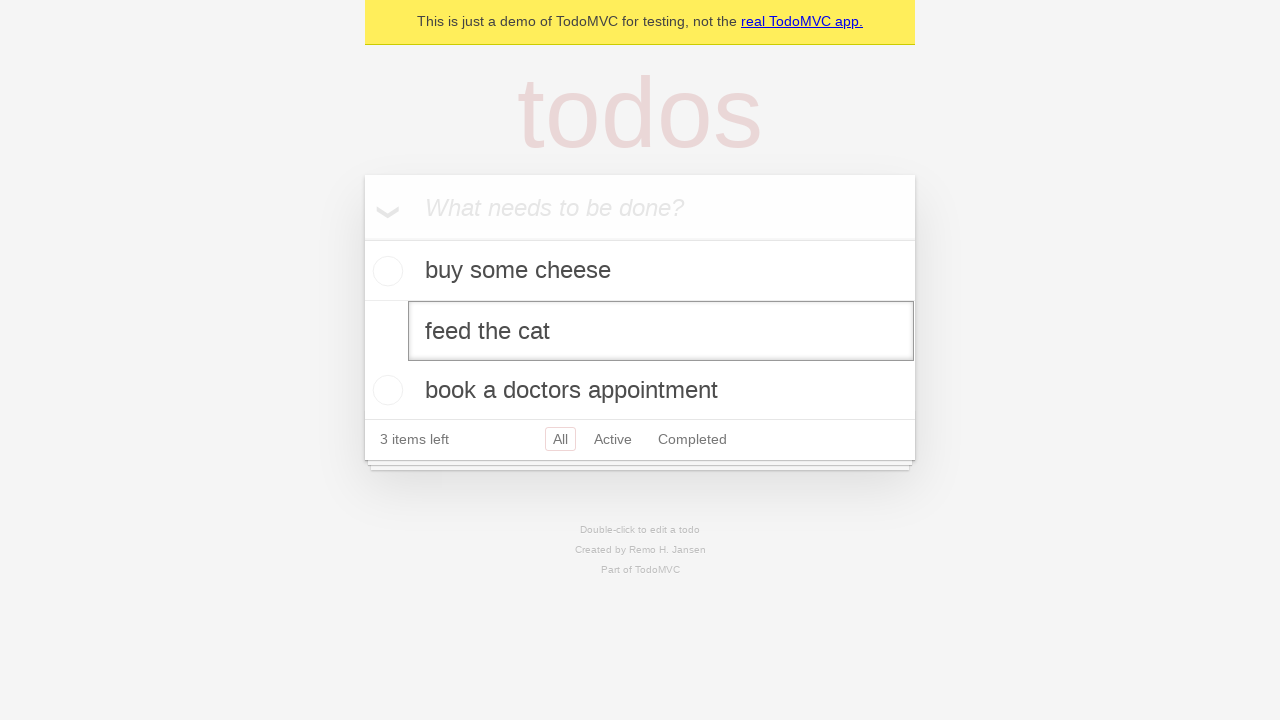

Filled edit textbox with 'buy some sausages' on internal:testid=[data-testid="todo-item"s] >> nth=1 >> internal:role=textbox[nam
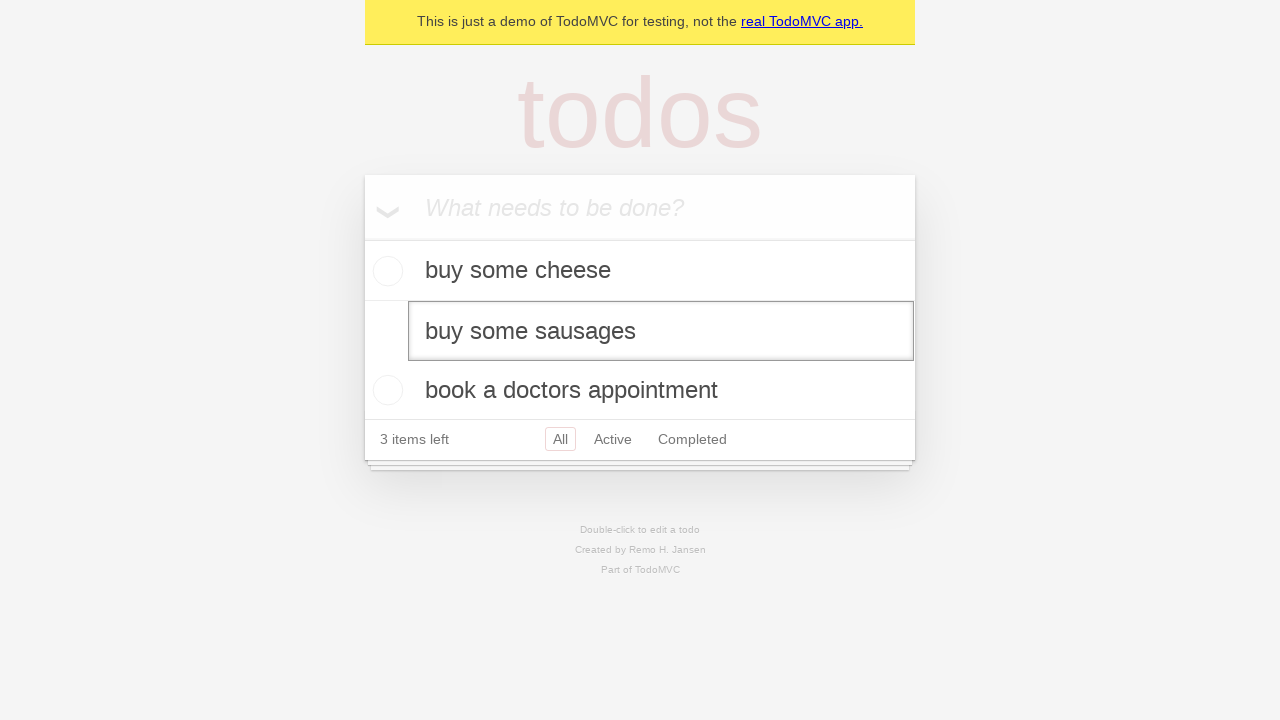

Pressed Escape to cancel edit and verify original text is restored on internal:testid=[data-testid="todo-item"s] >> nth=1 >> internal:role=textbox[nam
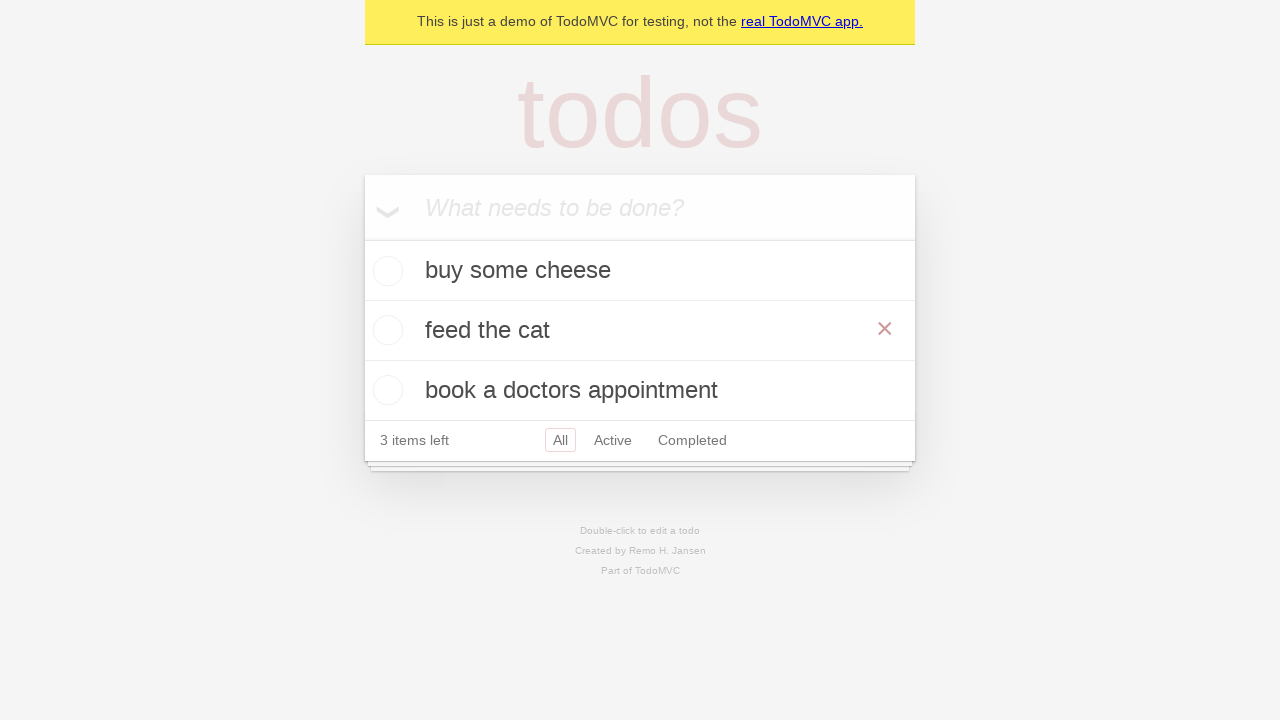

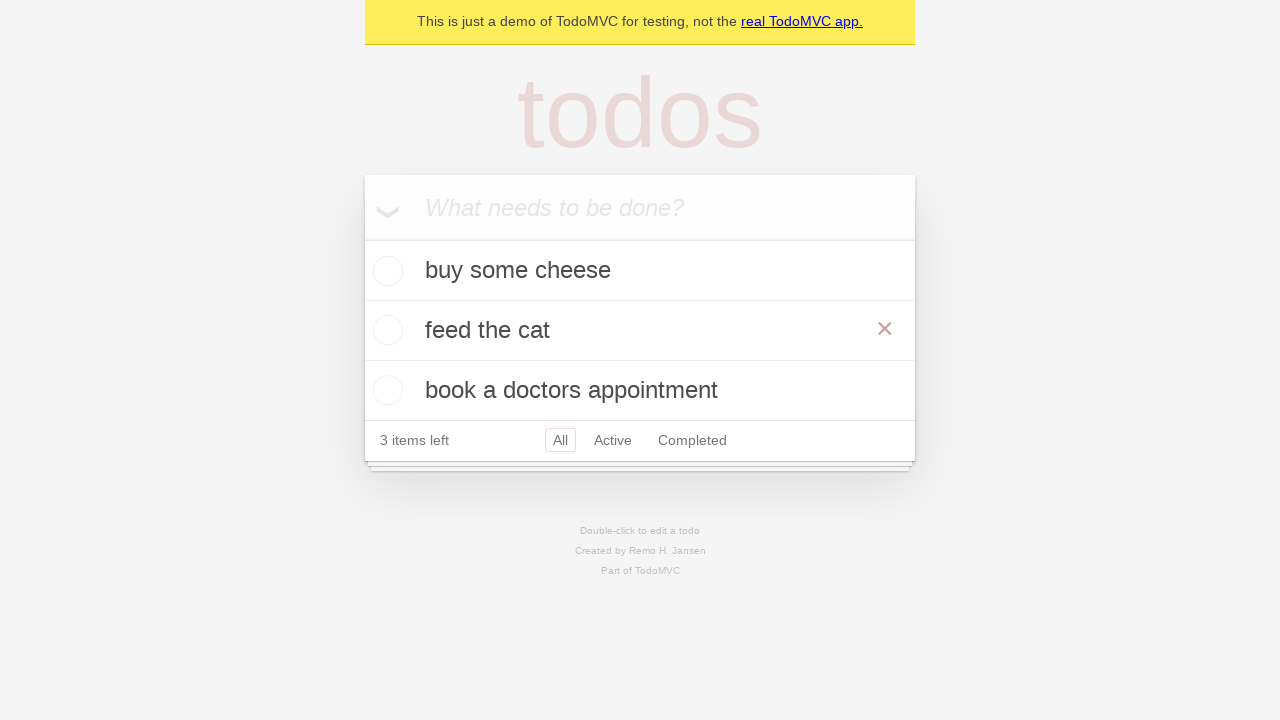